Tests an e-commerce user journey through a fictional shop, including browsing products, adding items to cart, viewing the cart, proceeding to checkout, and completing a purchase.

Starting URL: https://fictshop.vercel.app

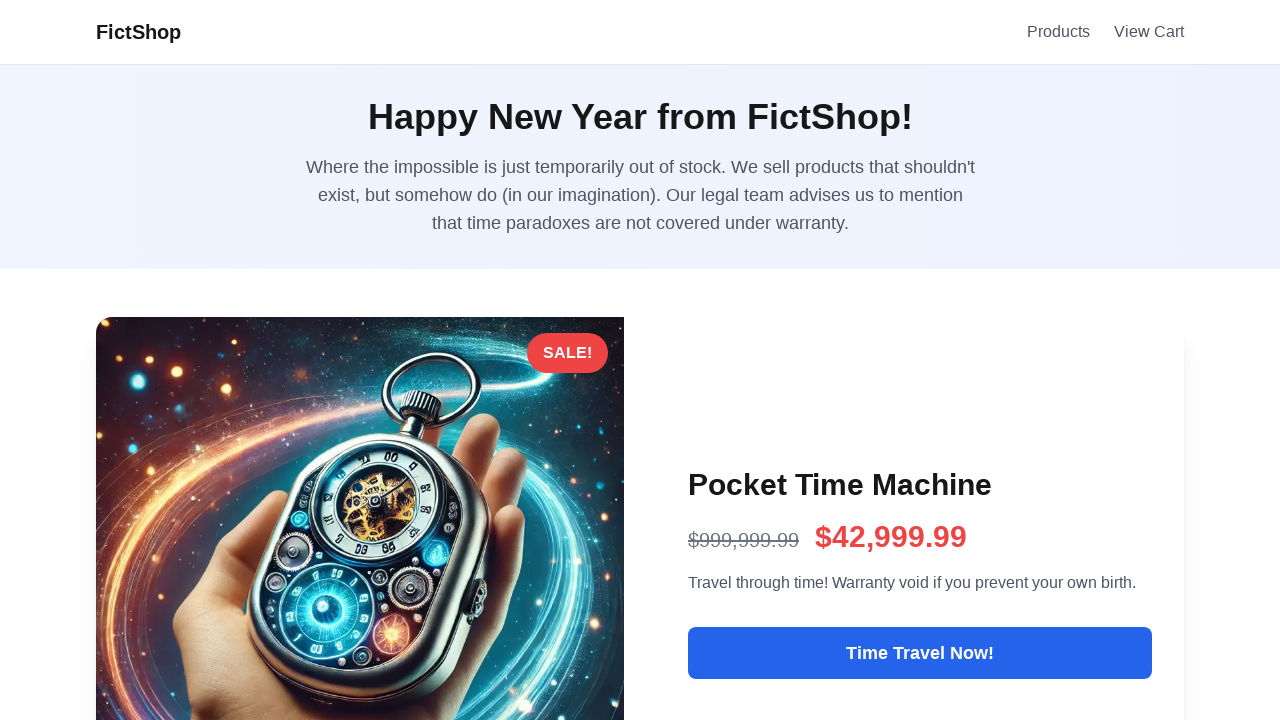

Clicked 'Time Travel Now' product link at (920, 653) on internal:role=link[name="Time Travel Now"i]
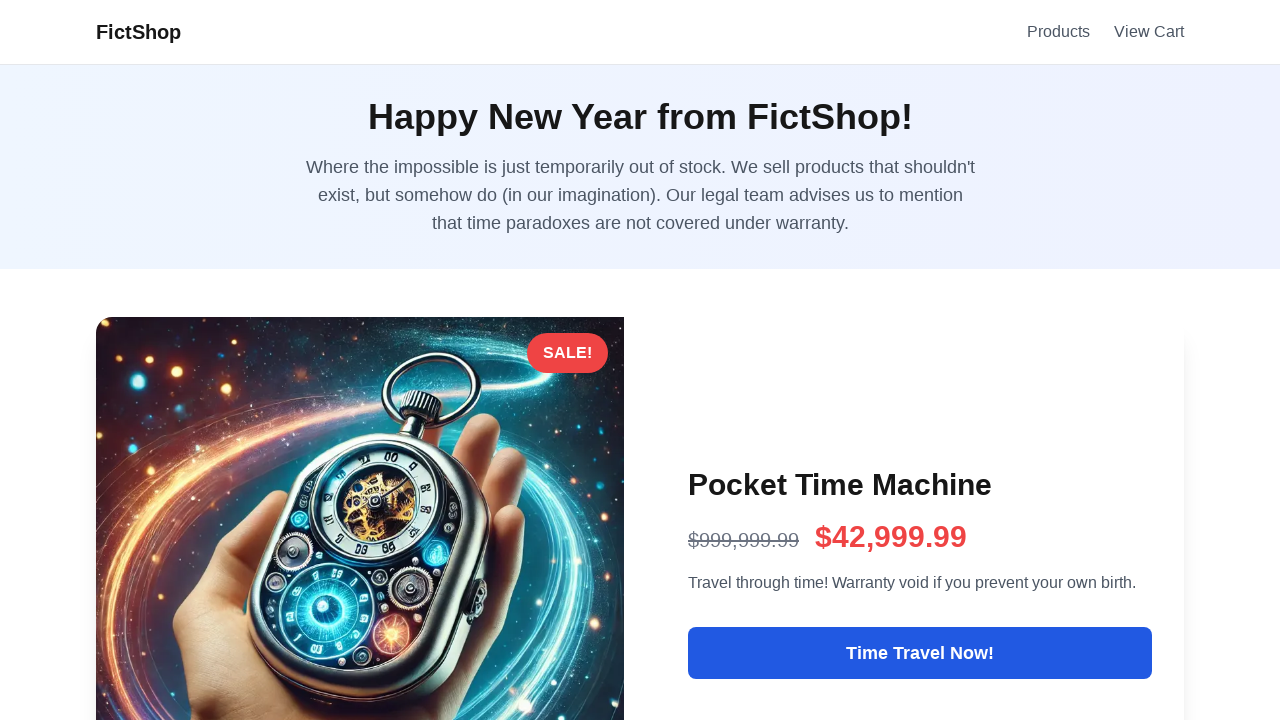

Clicked 'Add to cart' button at (920, 449) on internal:role=button[name="Add to cart"i]
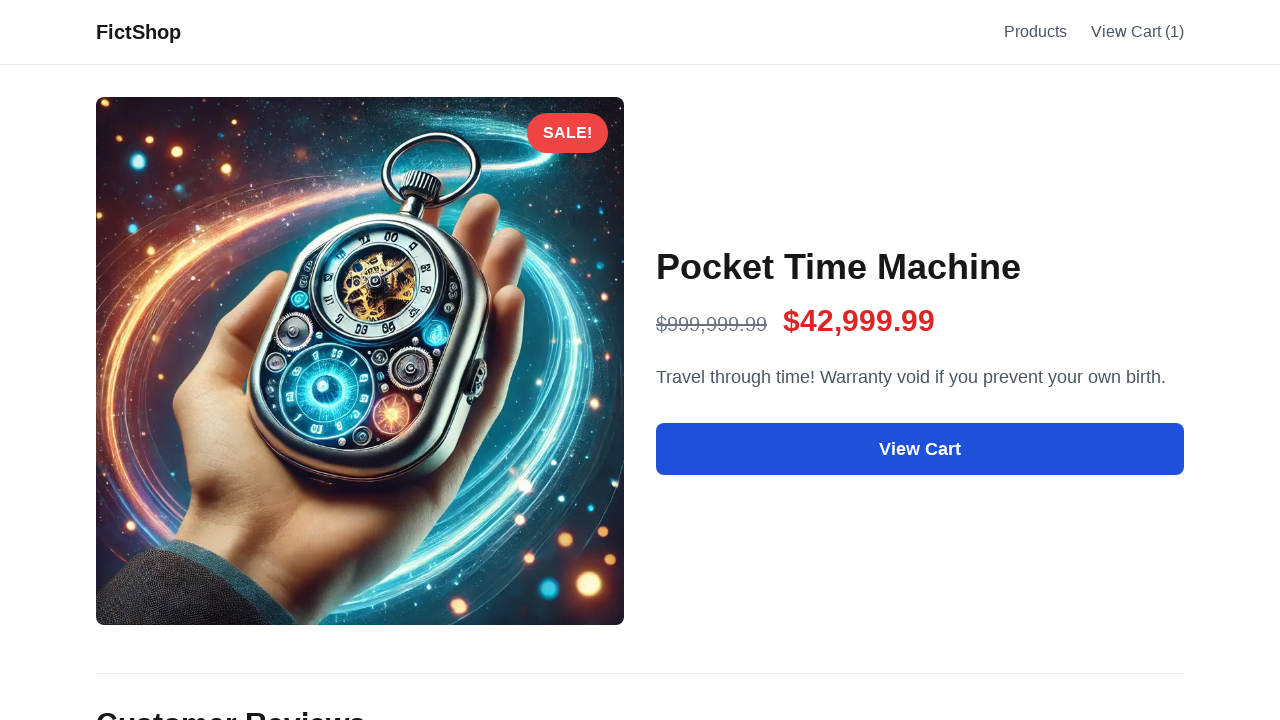

Clicked 'View cart' link at (1138, 32) on internal:role=link[name="View cart"i]
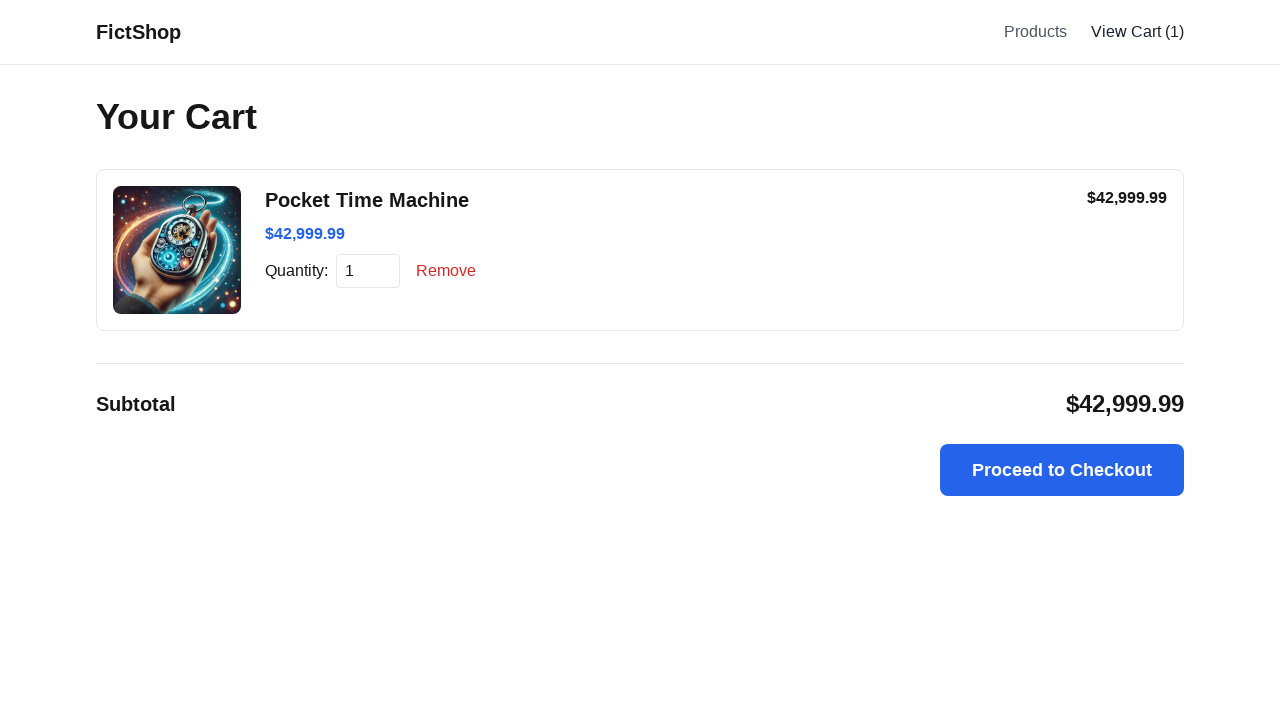

Clicked 'Proceed to checkout' button at (1062, 470) on internal:role=button[name="Proceed to checkout"i]
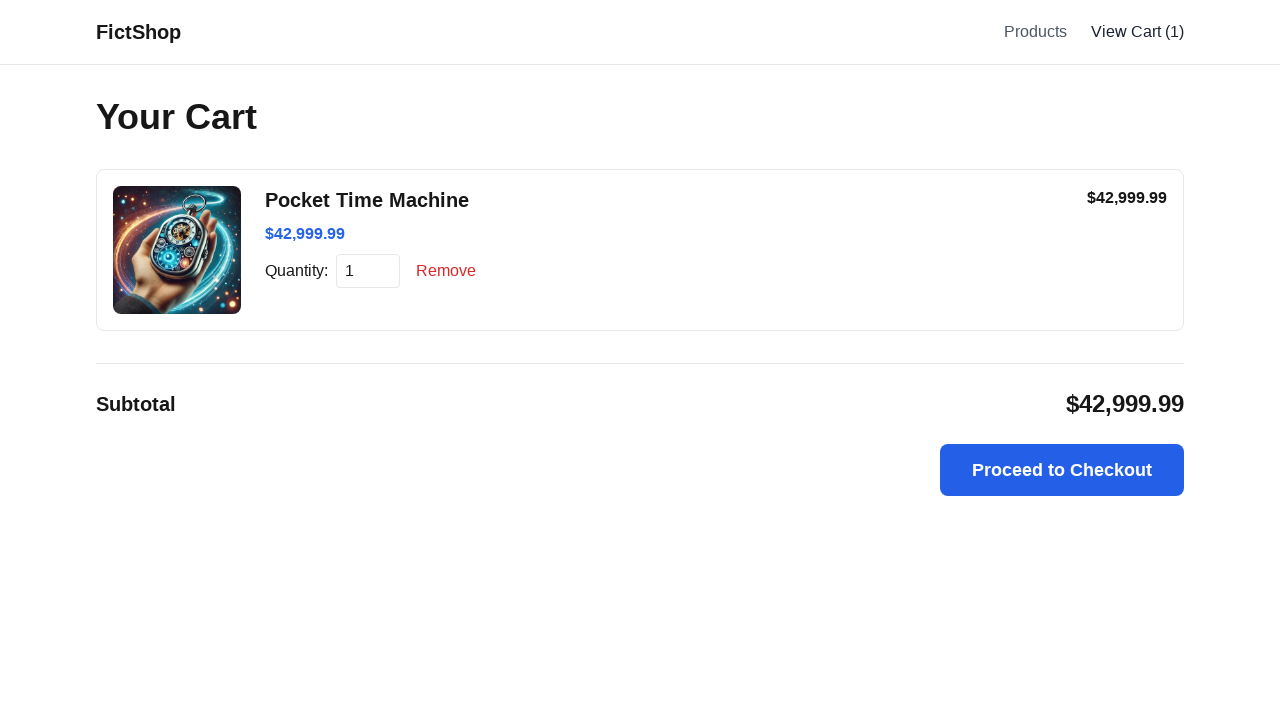

Clicked 'Complete purchase' link at (920, 489) on internal:role=link[name="Complete purchase"i]
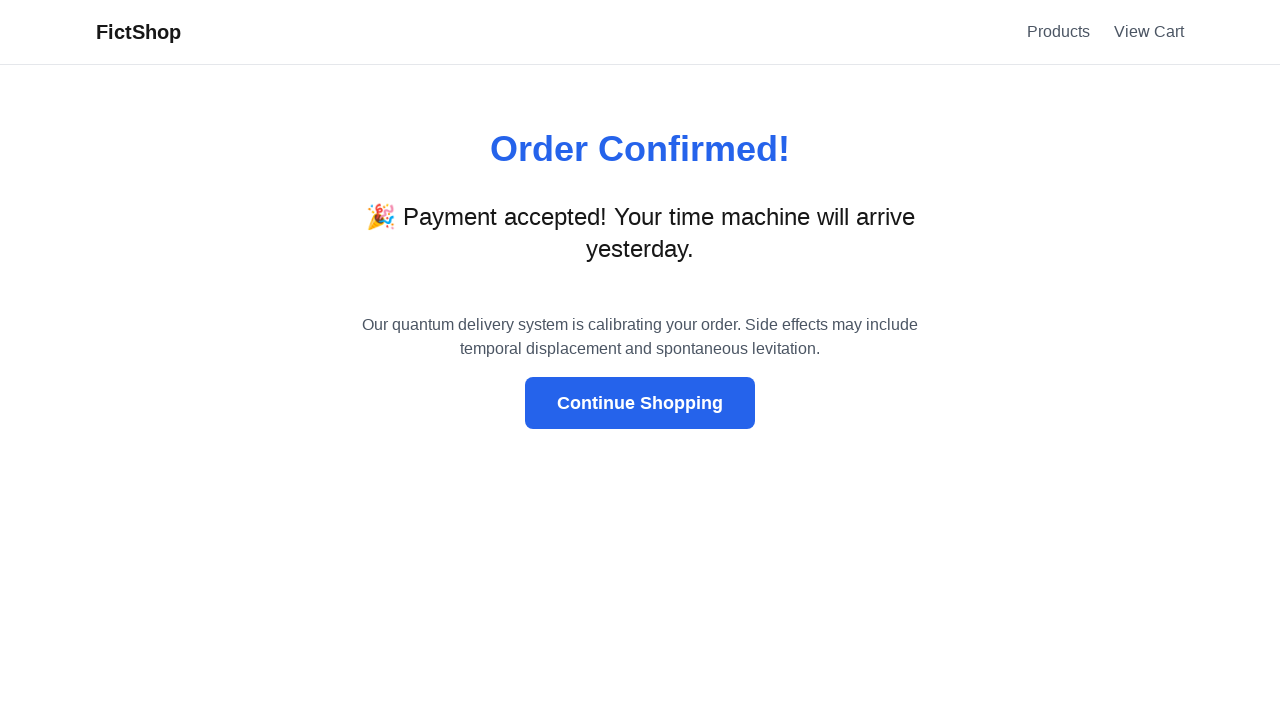

Clicked 'Continue Shopping' link at (640, 403) on internal:role=link[name="Continue Shopping"i]
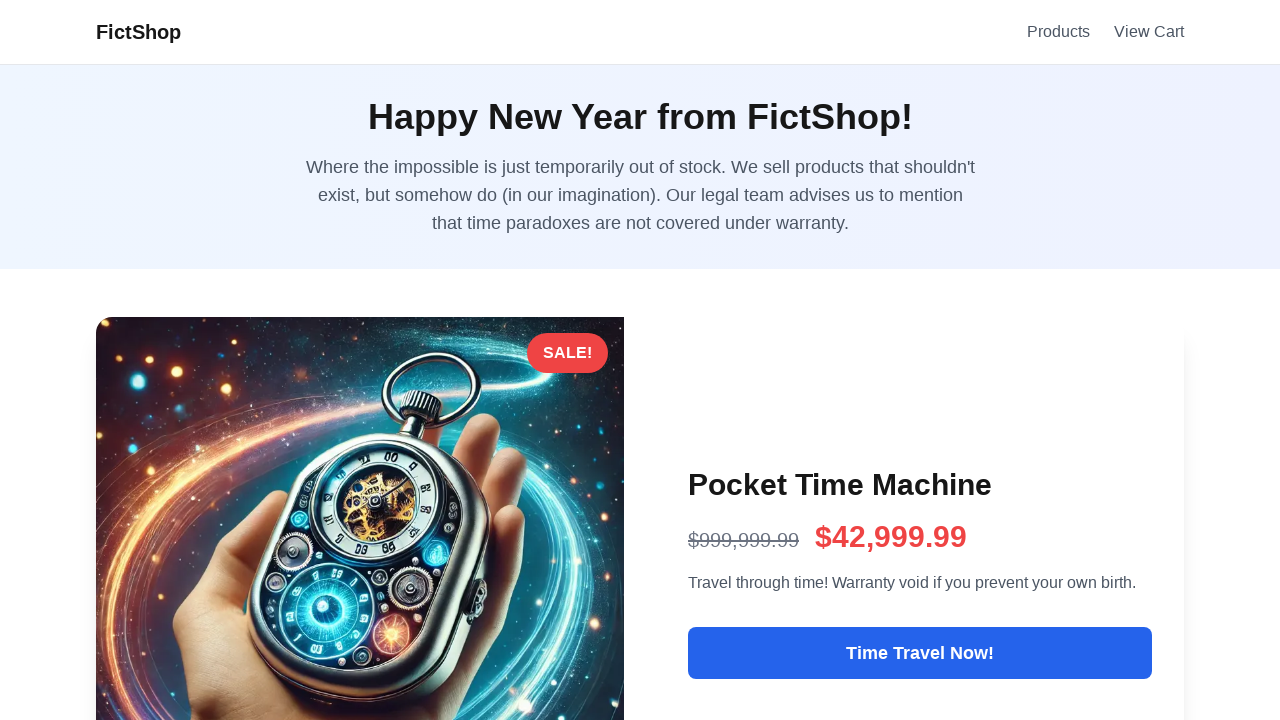

Waited for page to stabilize
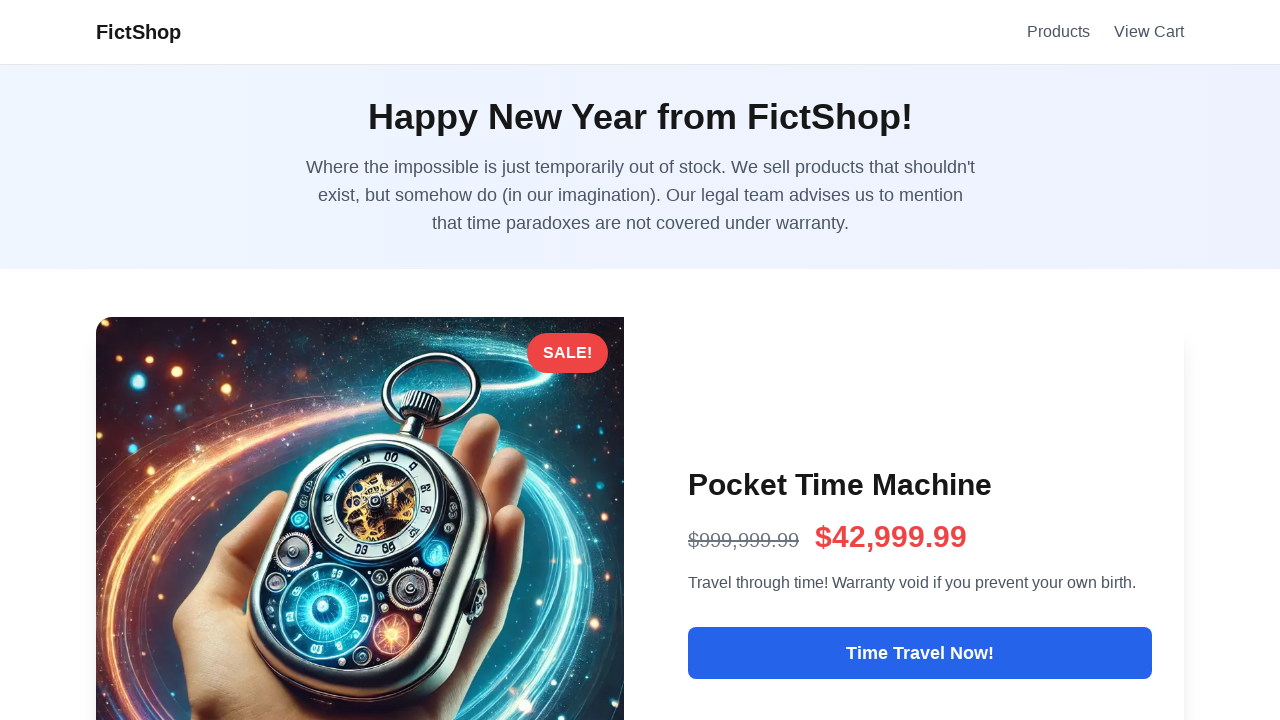

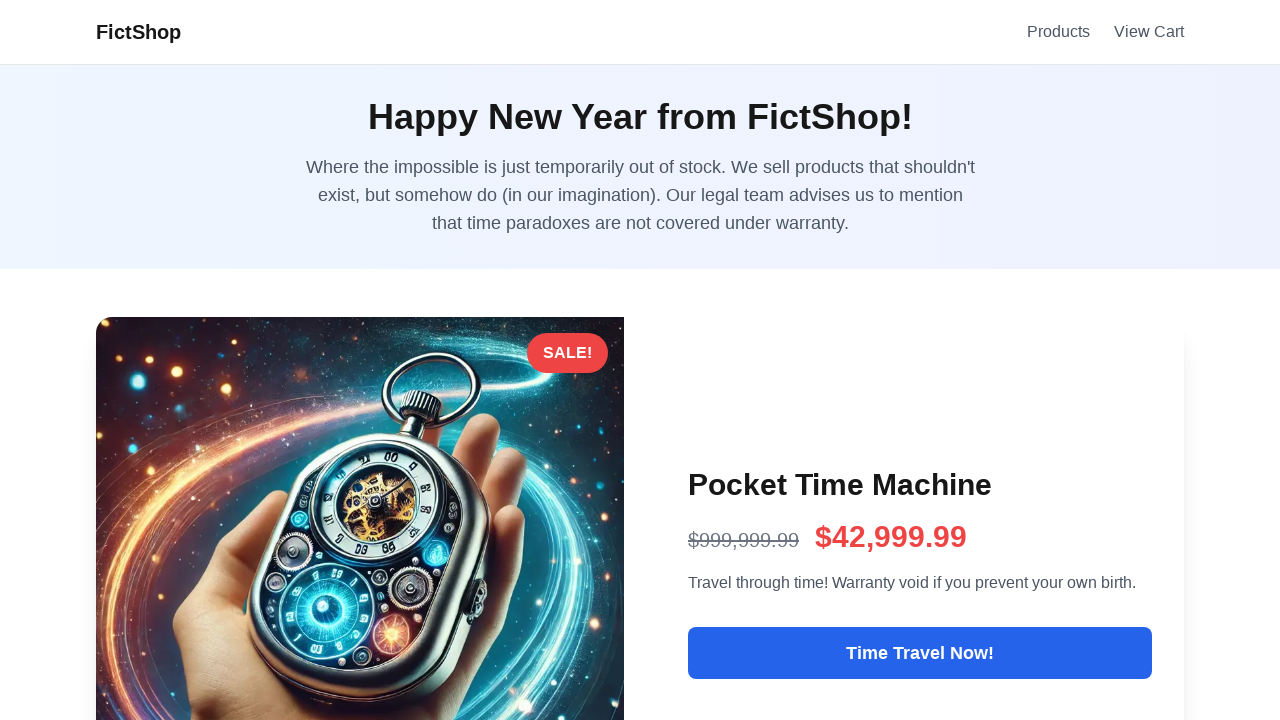